Tests drag and drop functionality by dragging an element to the first drop zone

Starting URL: https://v1.training-support.net/selenium/drag-drop

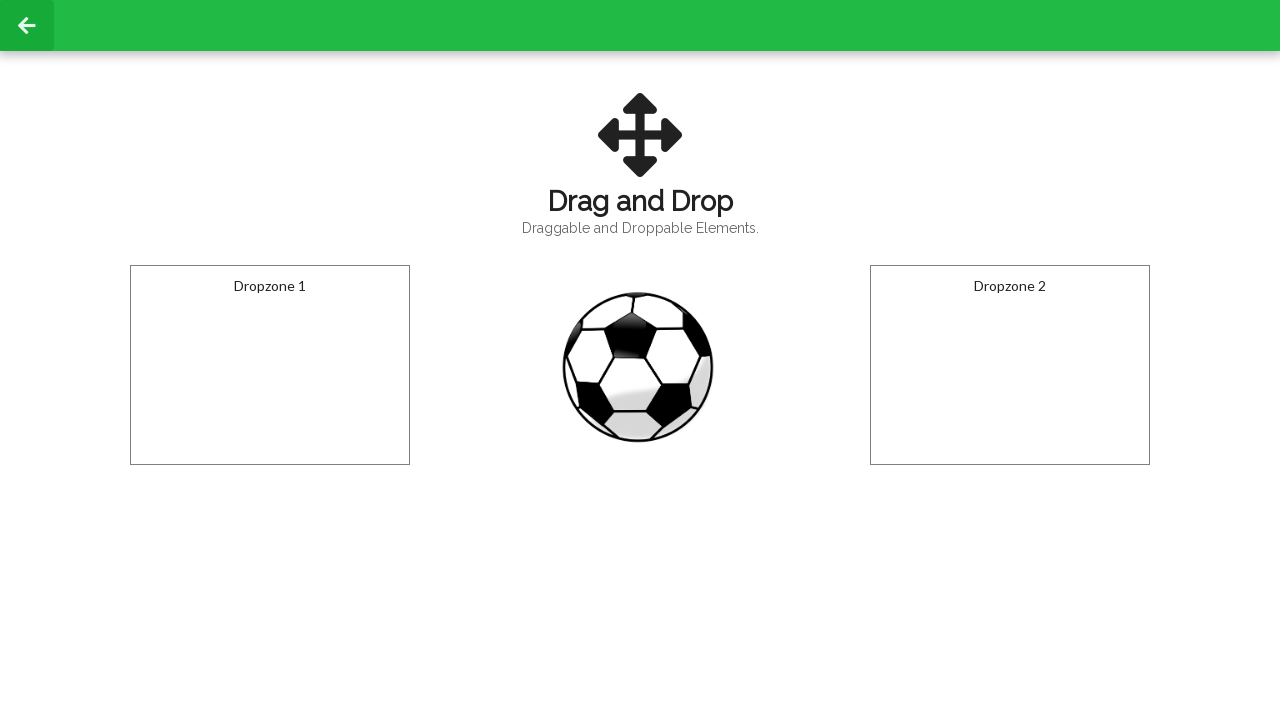

Navigated to drag and drop training page
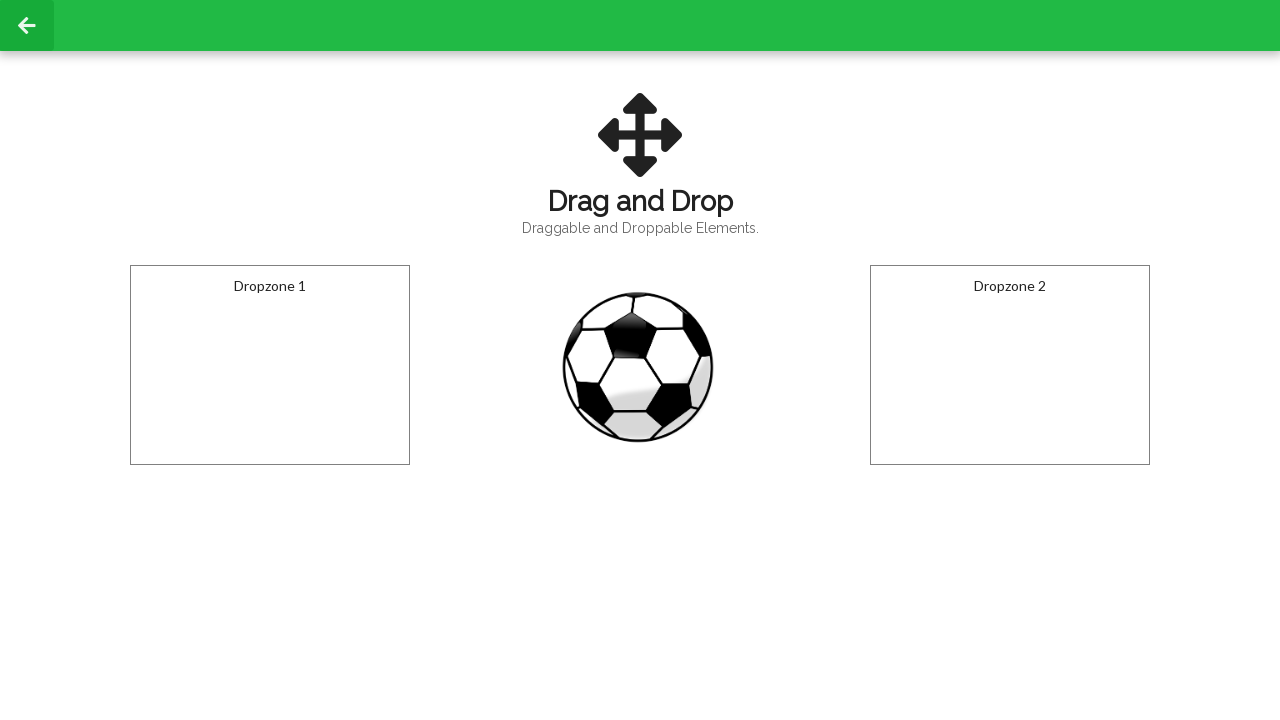

Located draggable football element
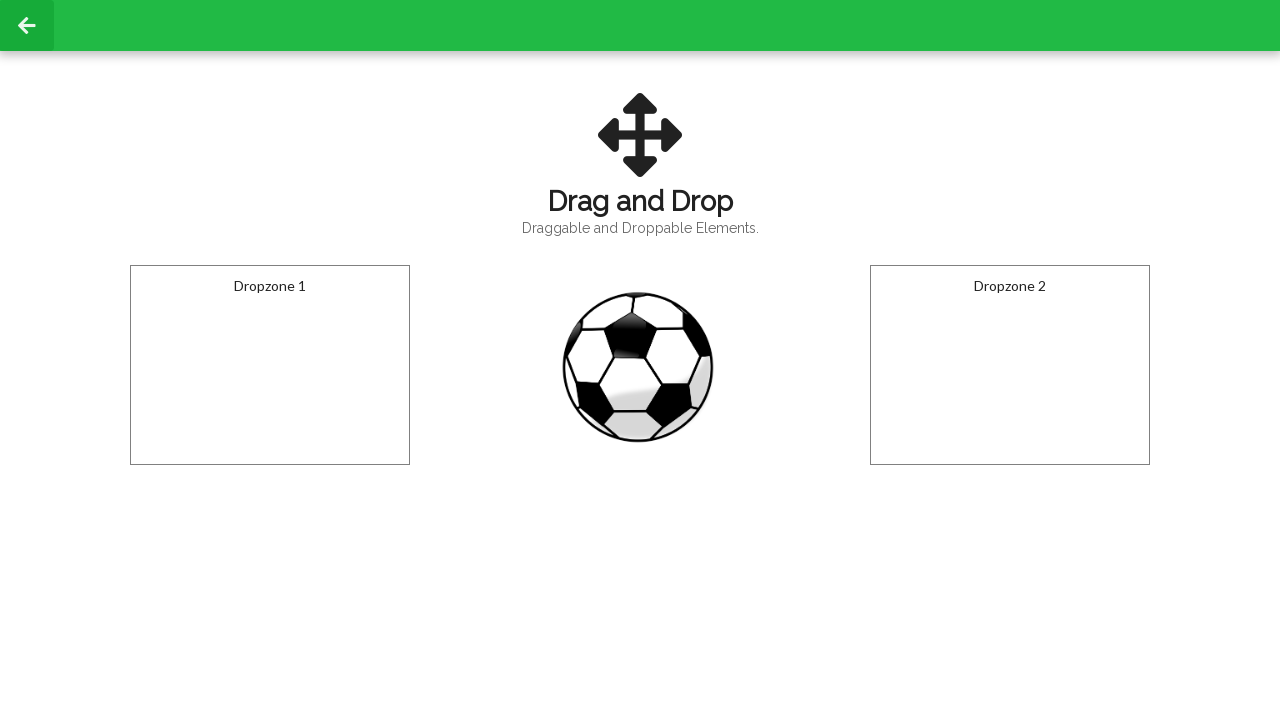

Located first drop zone area
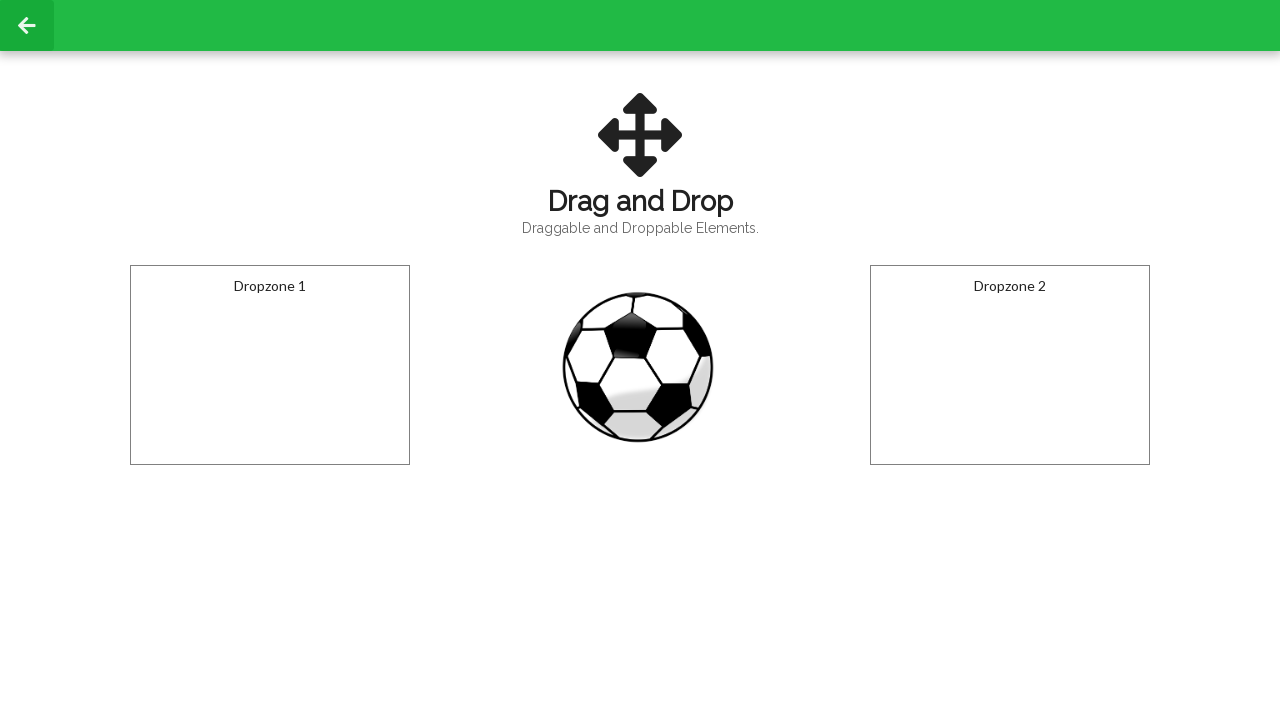

Dragged football element to first drop zone at (270, 365)
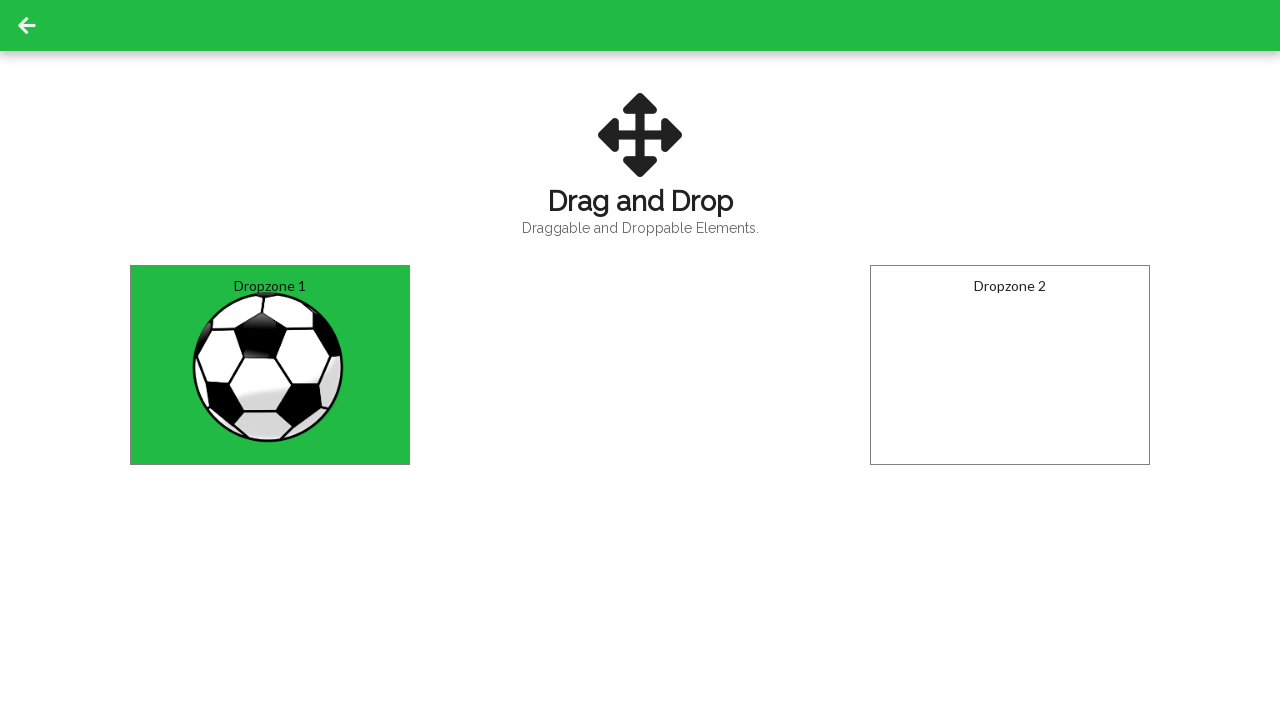

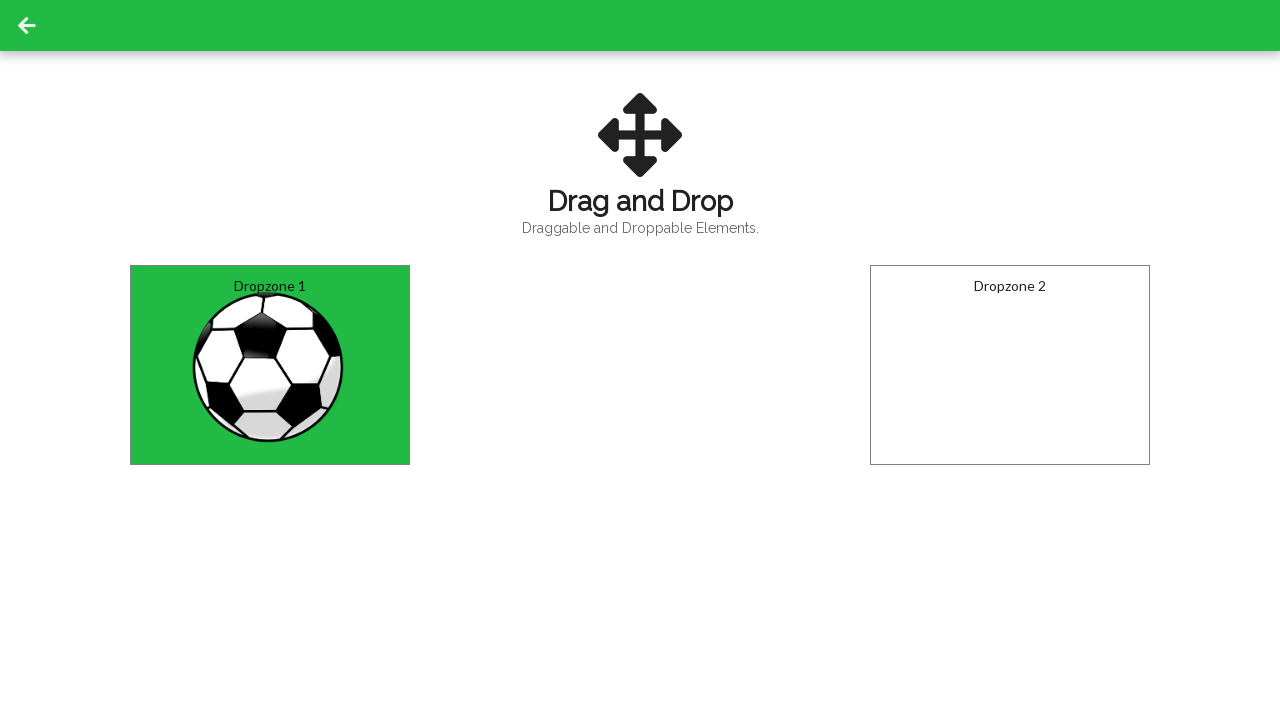